Tests dynamic dropdown functionality on a flight booking form by selecting origin and destination stations, and verifying calendar behavior

Starting URL: https://rahulshettyacademy.com/dropdownsPractise/

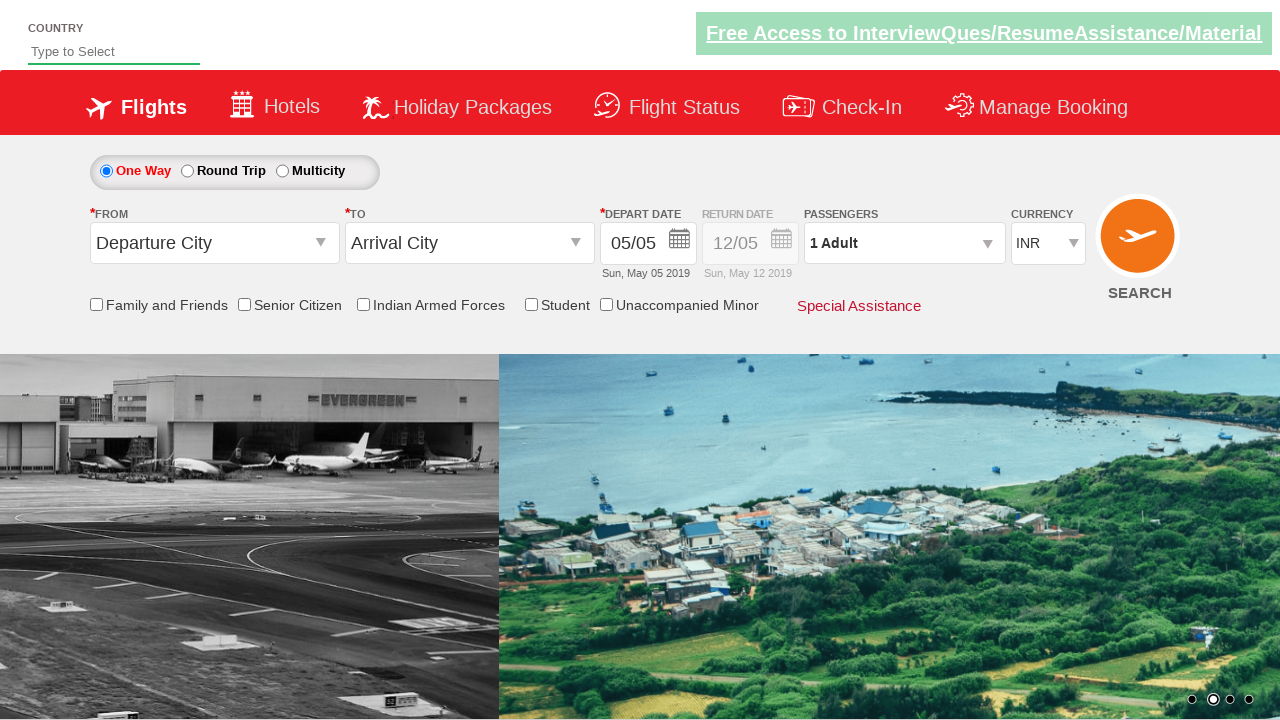

Clicked on origin station dropdown at (214, 243) on #ctl00_mainContent_ddl_originStation1_CTXT
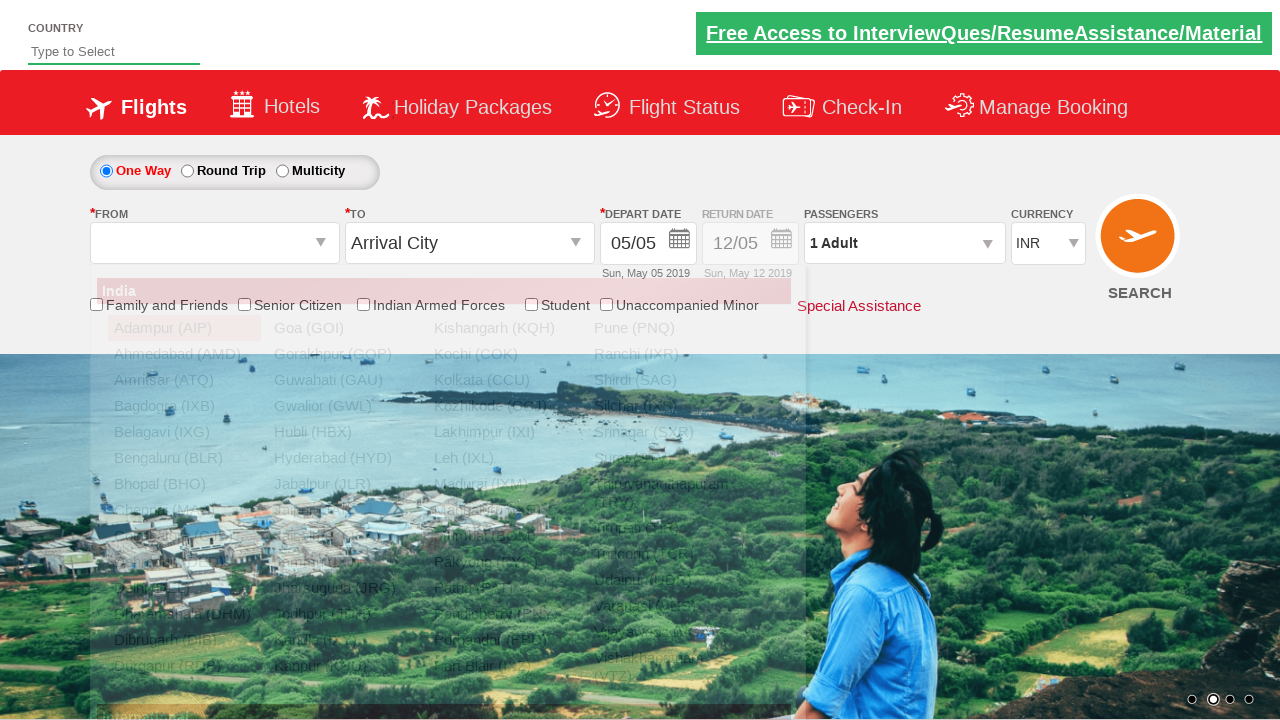

Selected CJB (Coimbatore) as origin station at (184, 536) on a[value='CJB']
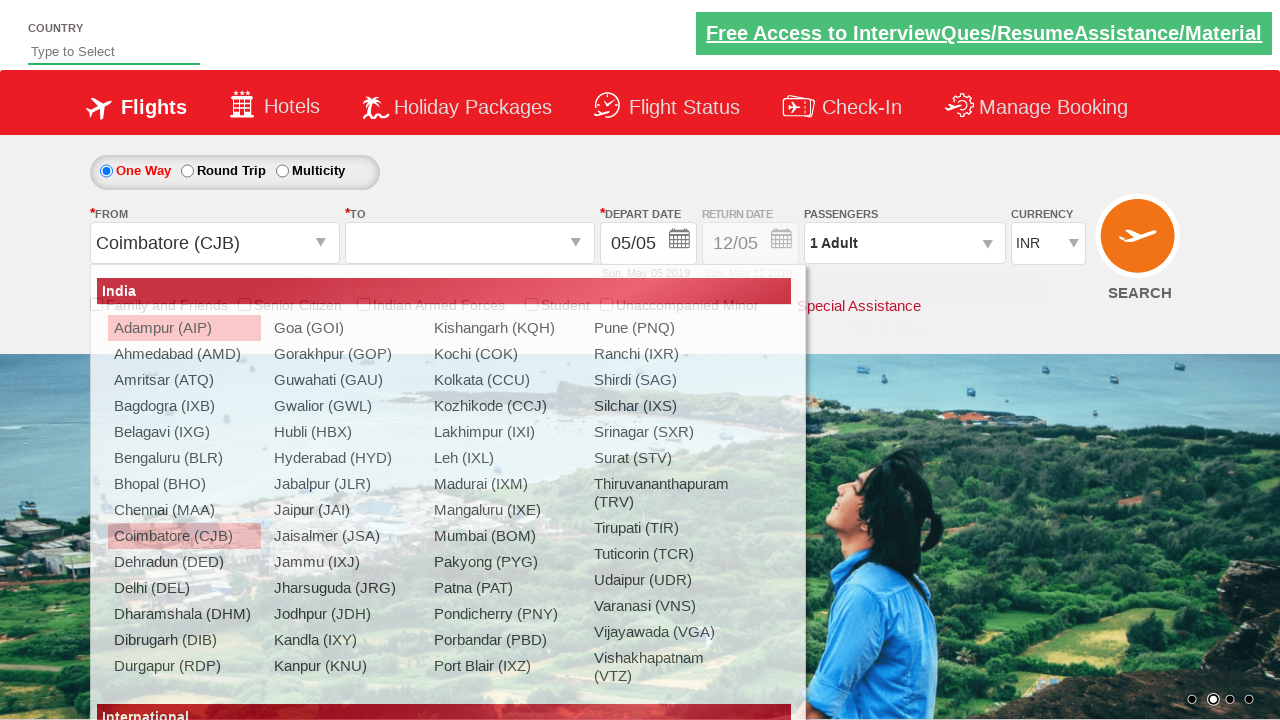

Selected MAA (Chennai) as destination station at (439, 484) on #glsctl00_mainContent_ddl_destinationStation1_CTNR a[value='MAA']
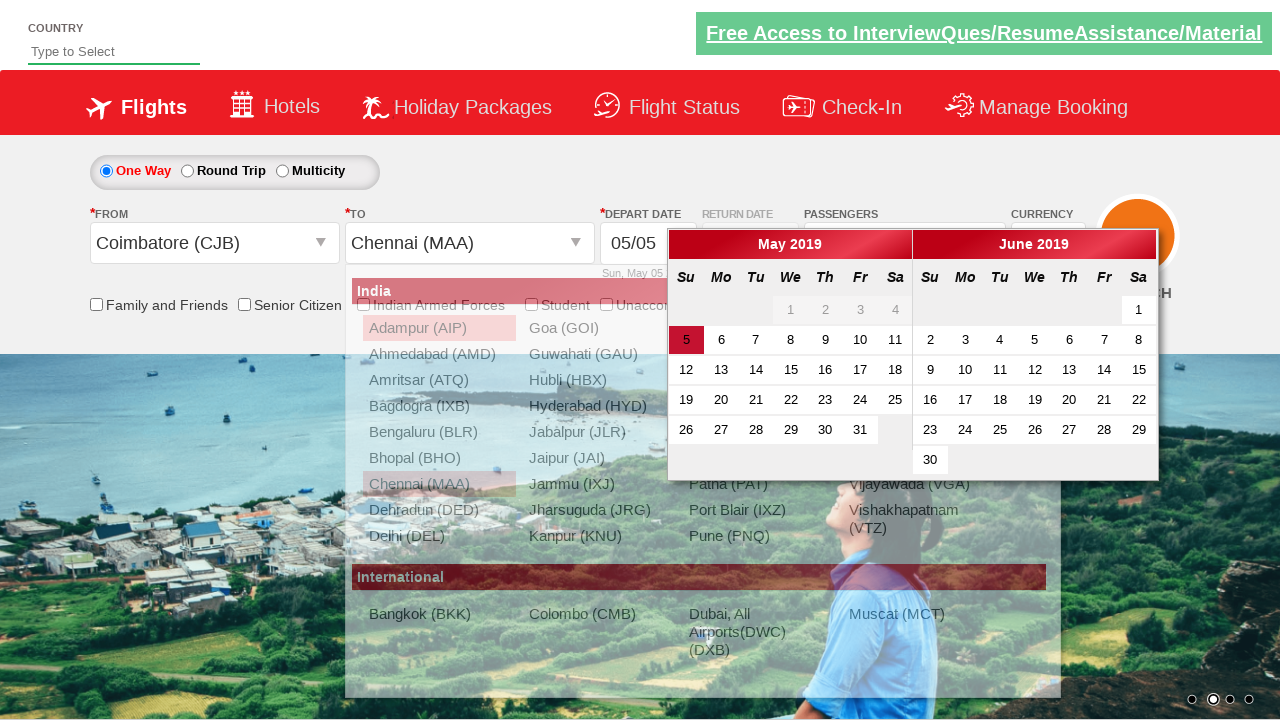

Clicked on active date in calendar at (686, 340) on .ui-state-default.ui-state-active
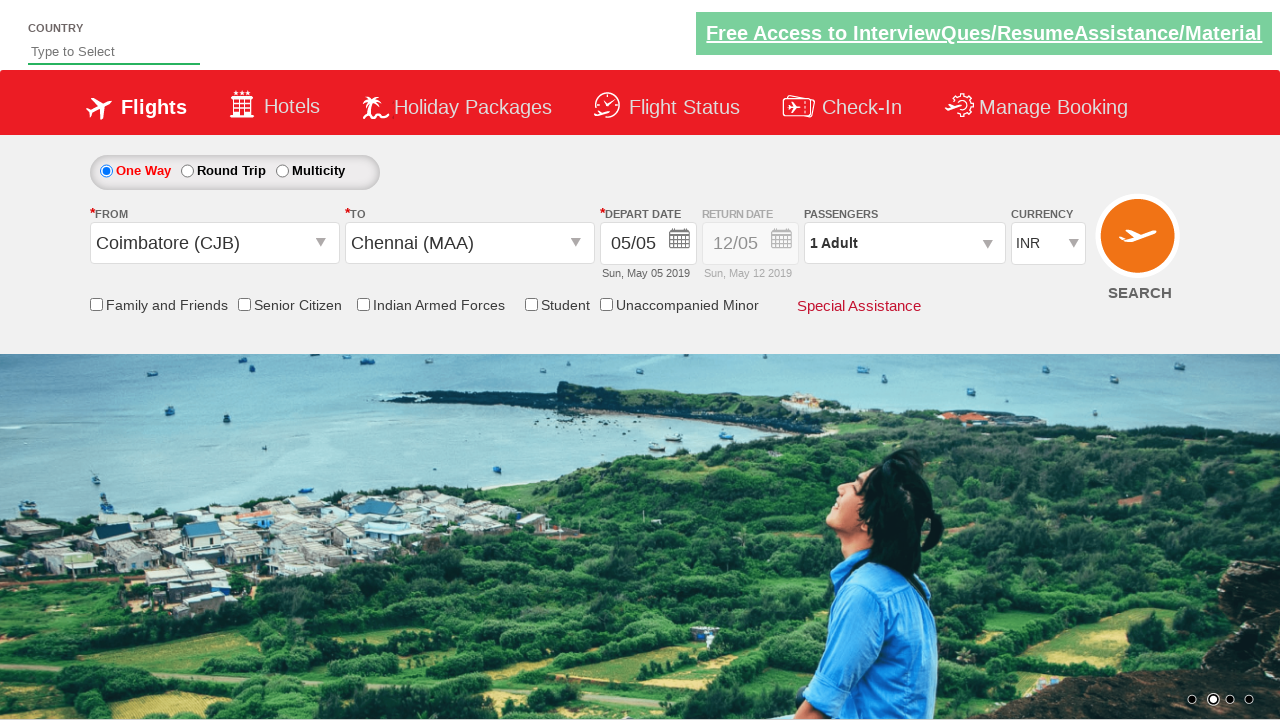

Retrieved style attribute from return date field
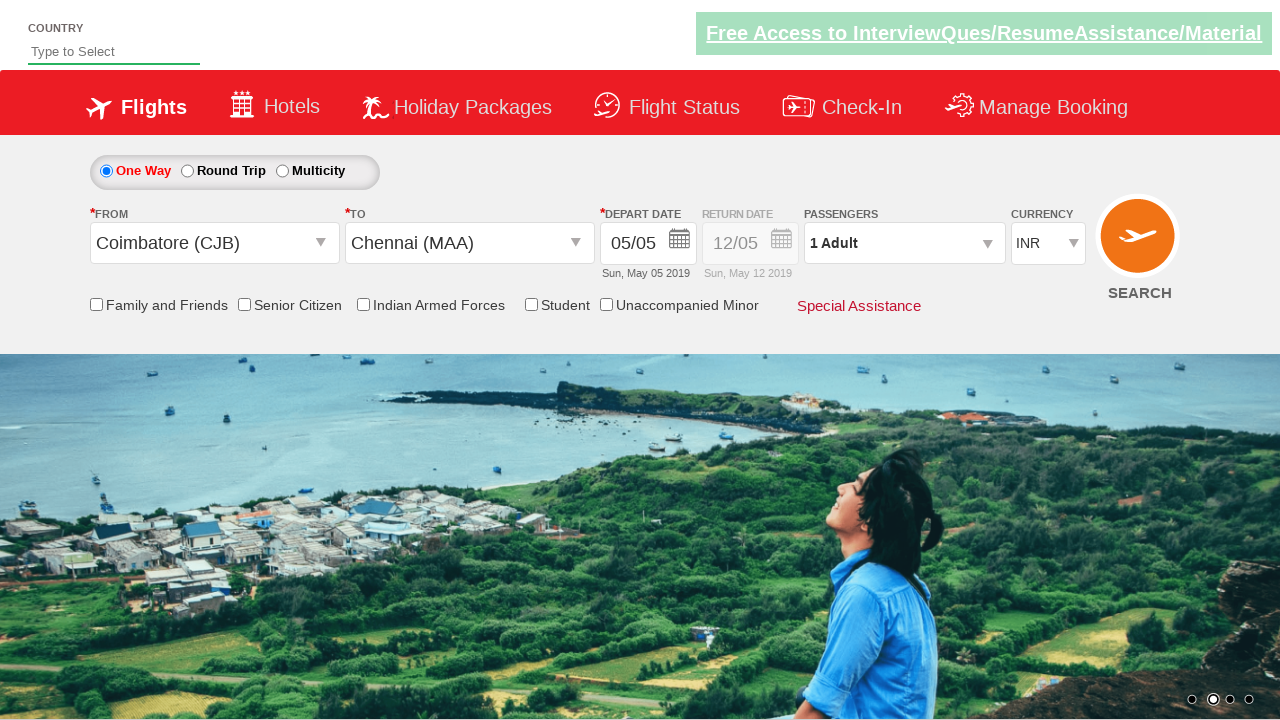

Verified return date field is disabled with opacity 0.5
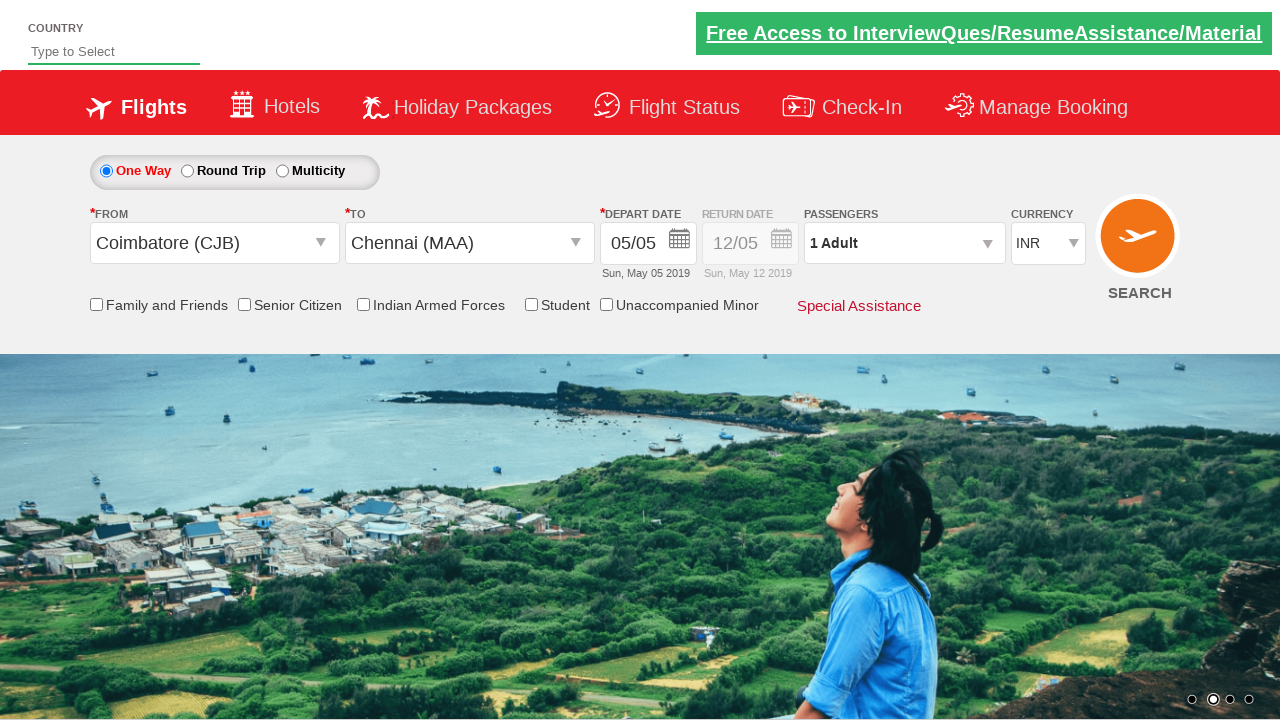

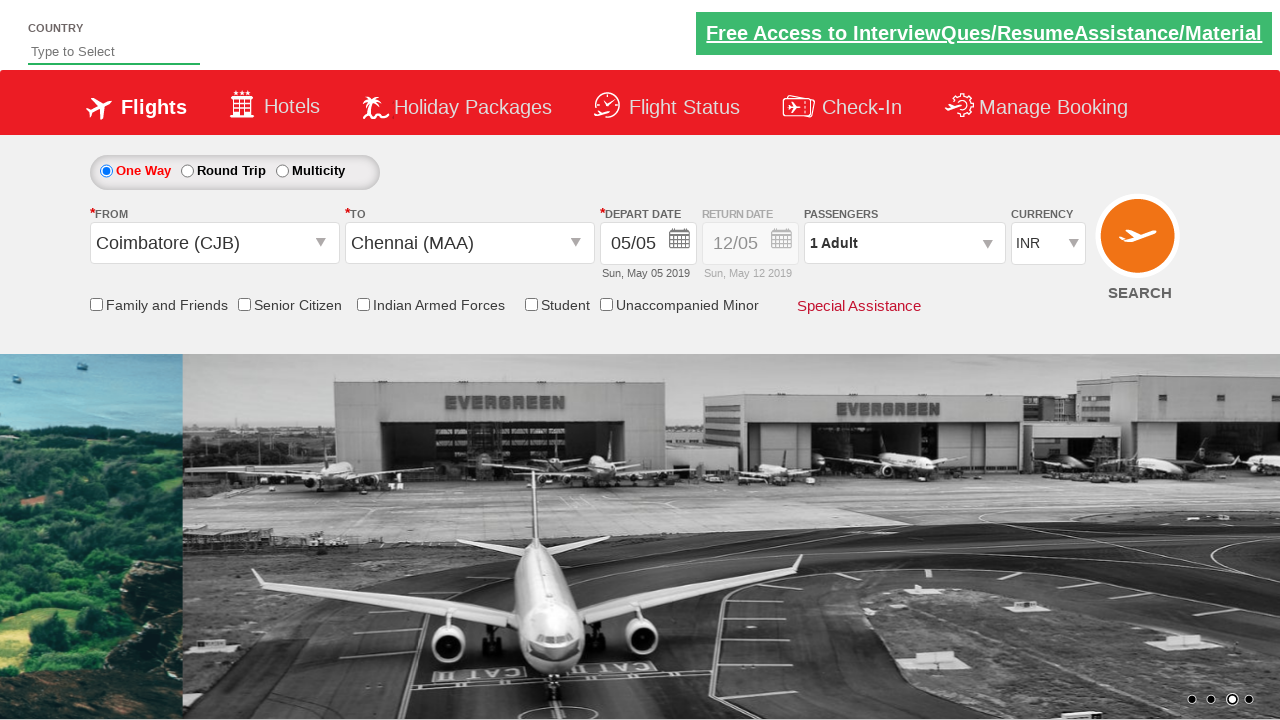